Tests registration form validation with password that is too short (less than 6 characters)

Starting URL: https://alada.vn/tai-khoan/dang-ky.html

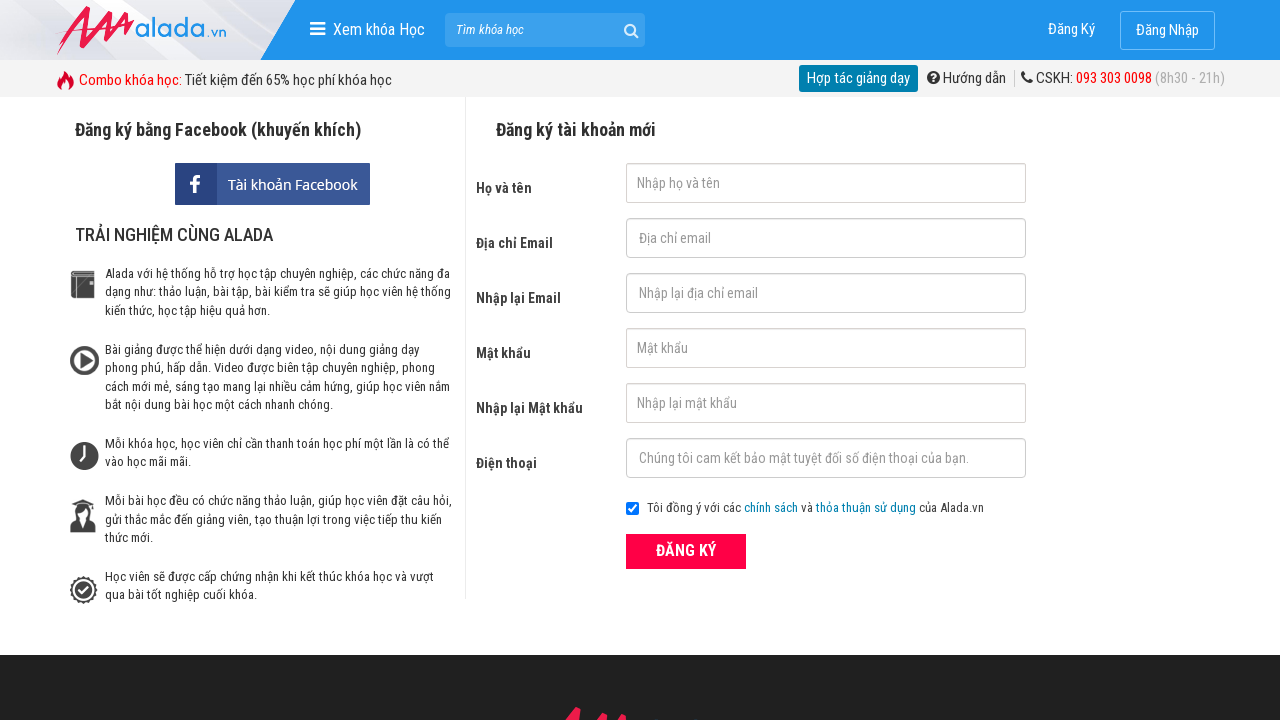

Filled first name field with 'Loan Hoang' on #txtFirstname
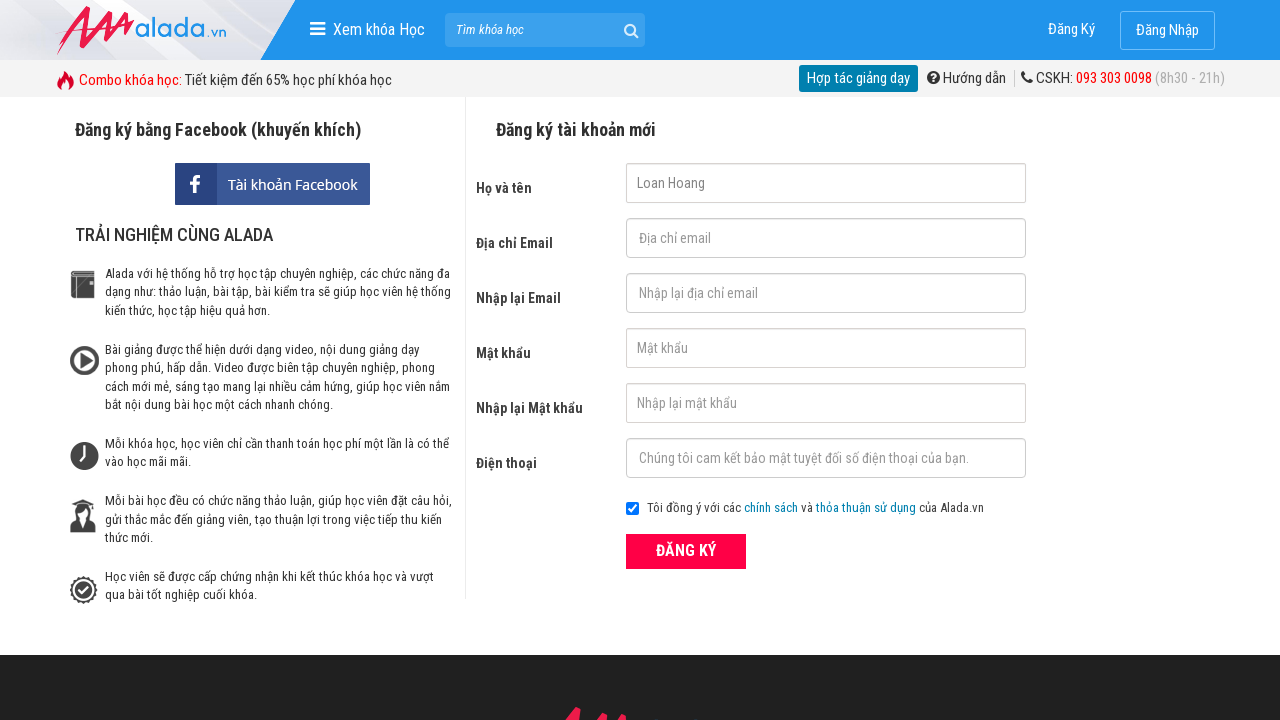

Filled email field with '123@vn.com' on #txtEmail
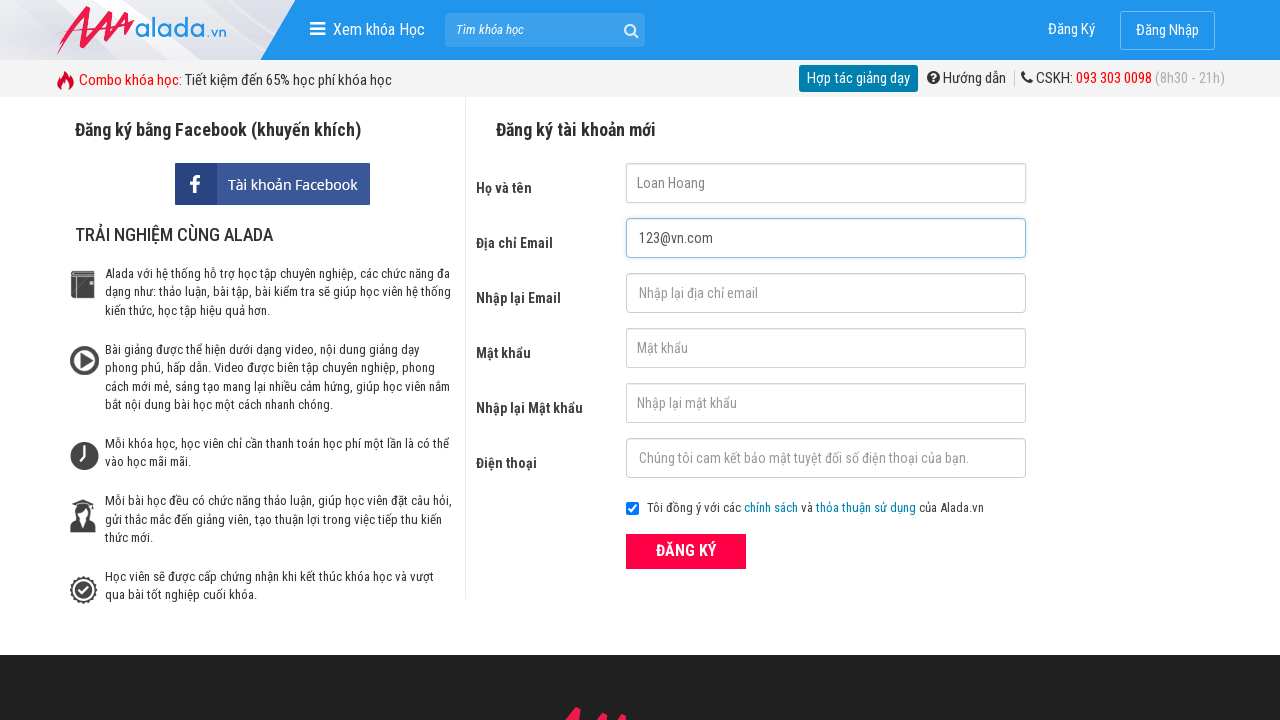

Filled confirm email field with '123@vn.com' on #txtCEmail
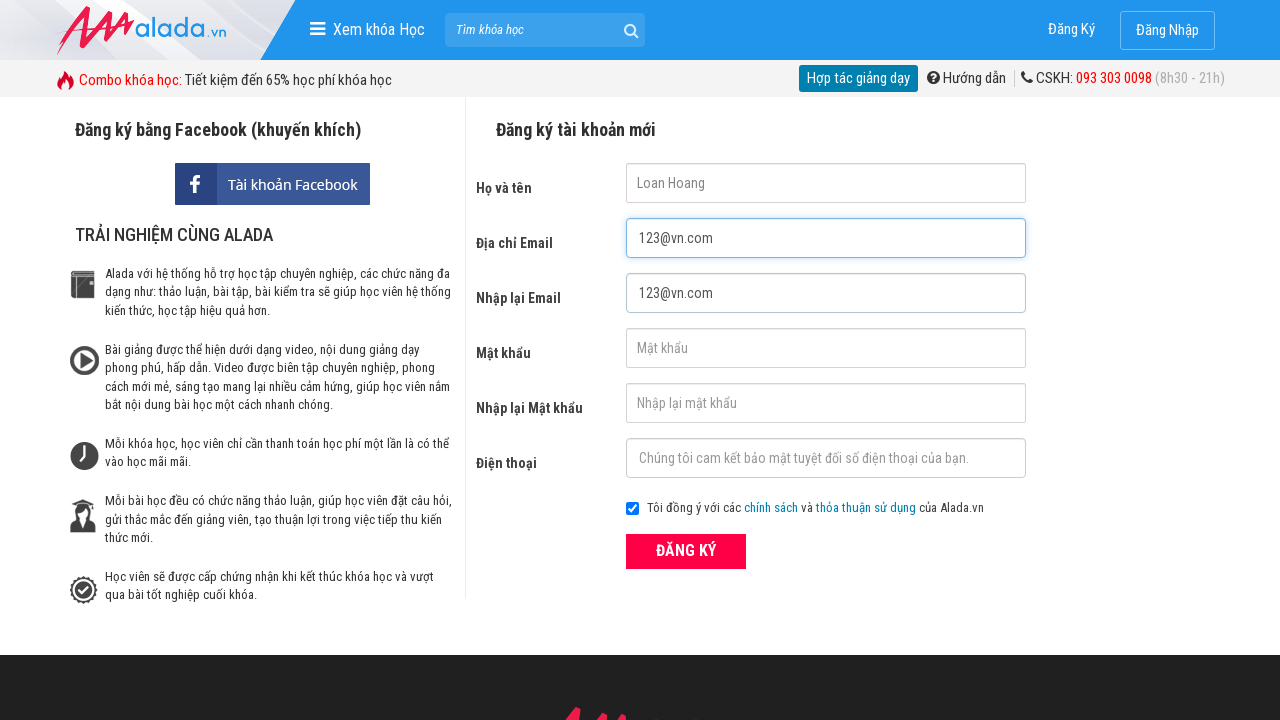

Filled password field with short password '123' (less than 6 characters) on #txtPassword
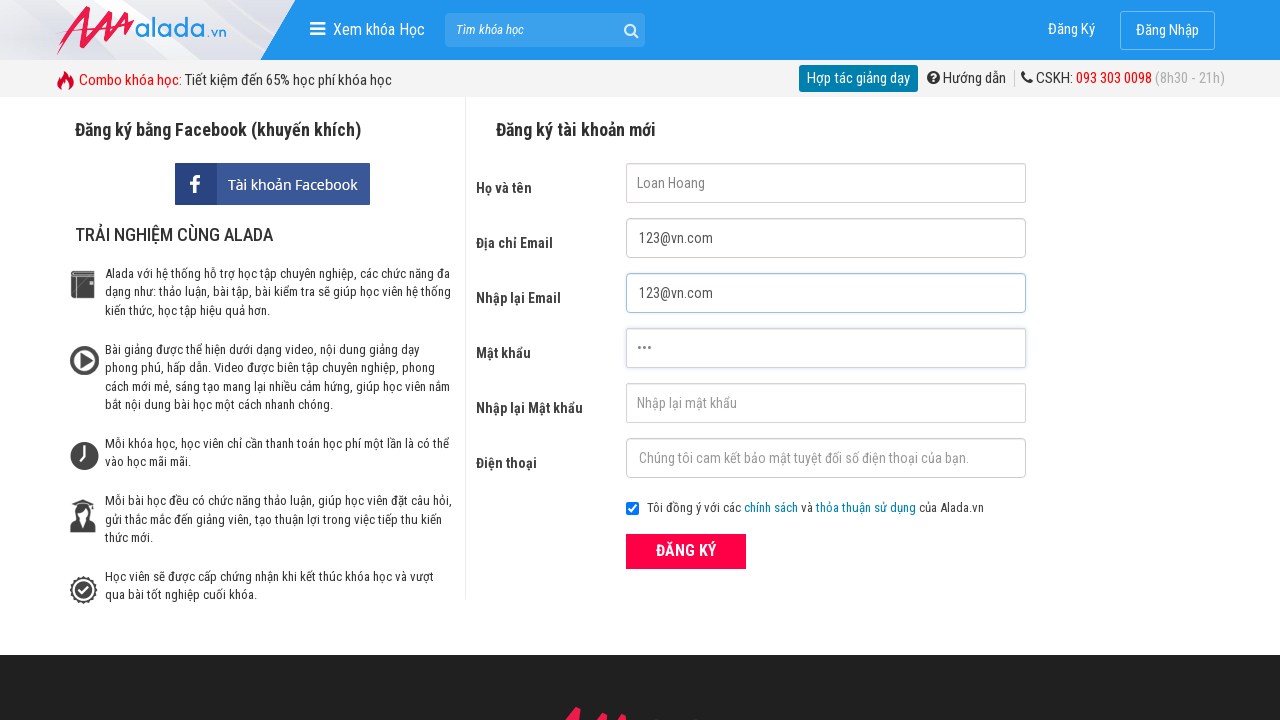

Filled confirm password field with '123' on #txtCPassword
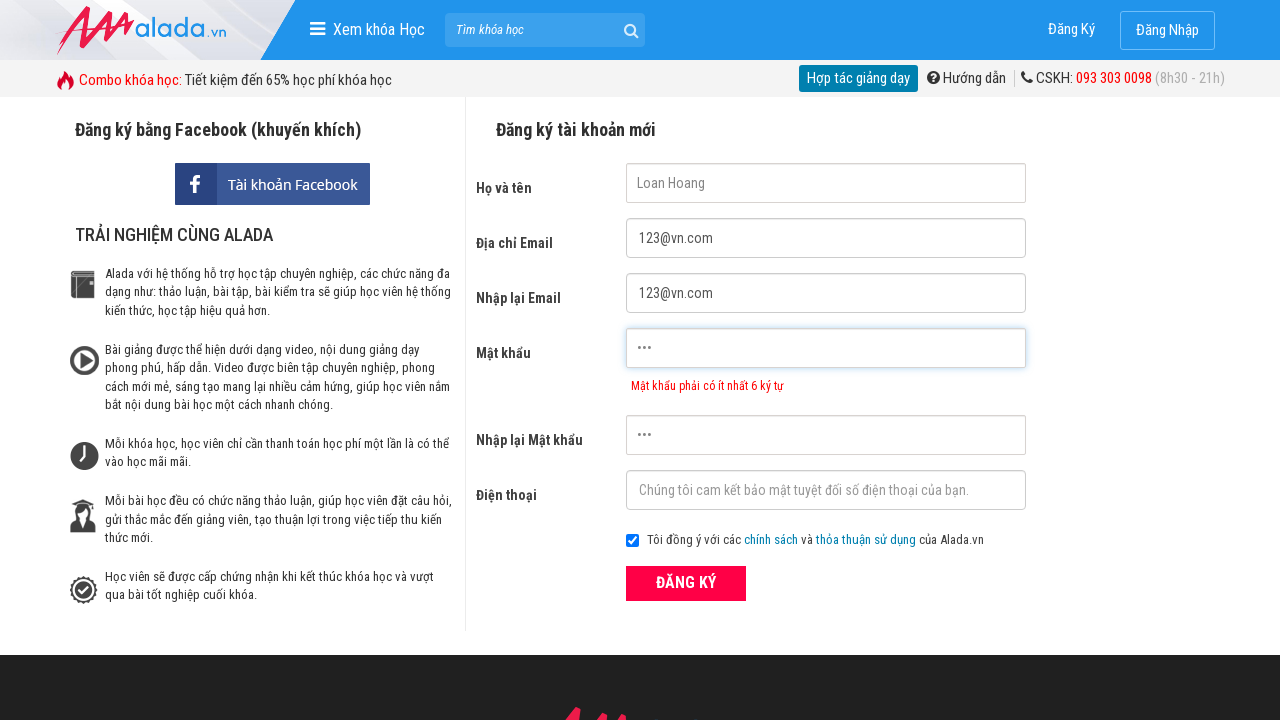

Filled phone field with '0123456789' on #txtPhone
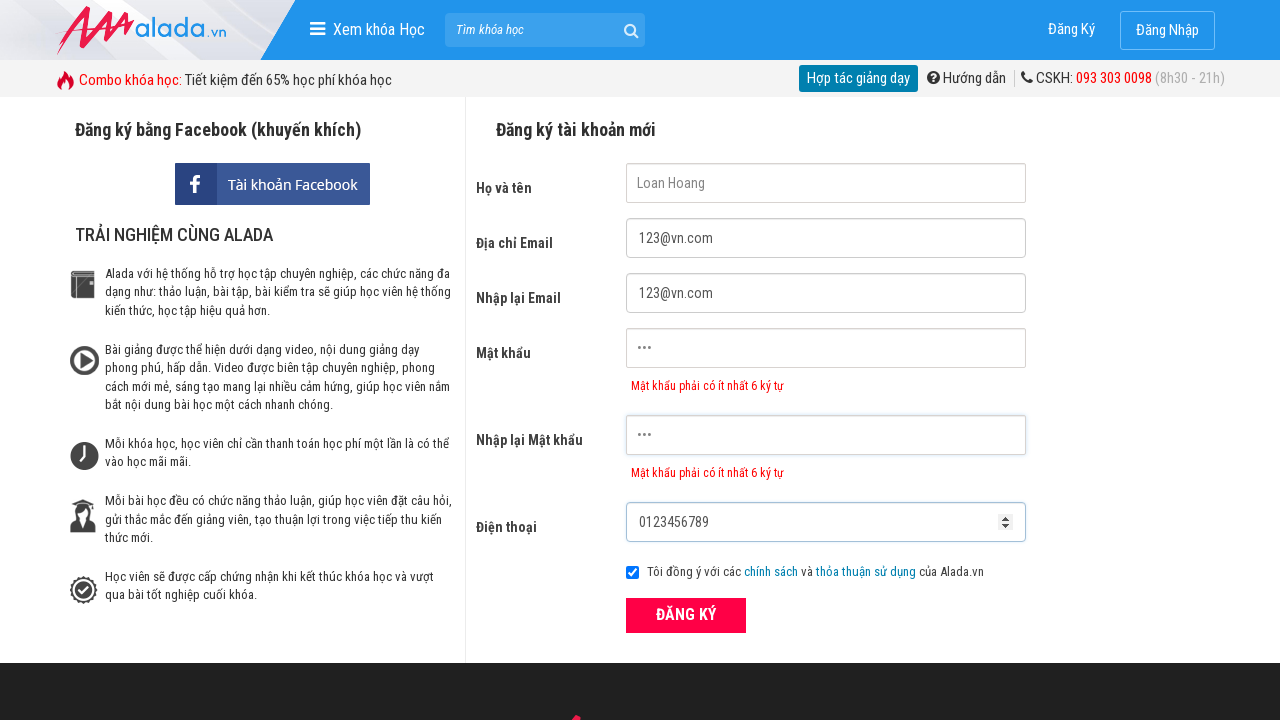

Clicked ĐĂNG KÝ (register) button at (686, 615) on xpath=//form[@id='frmLogin']//button[text()='ĐĂNG KÝ']
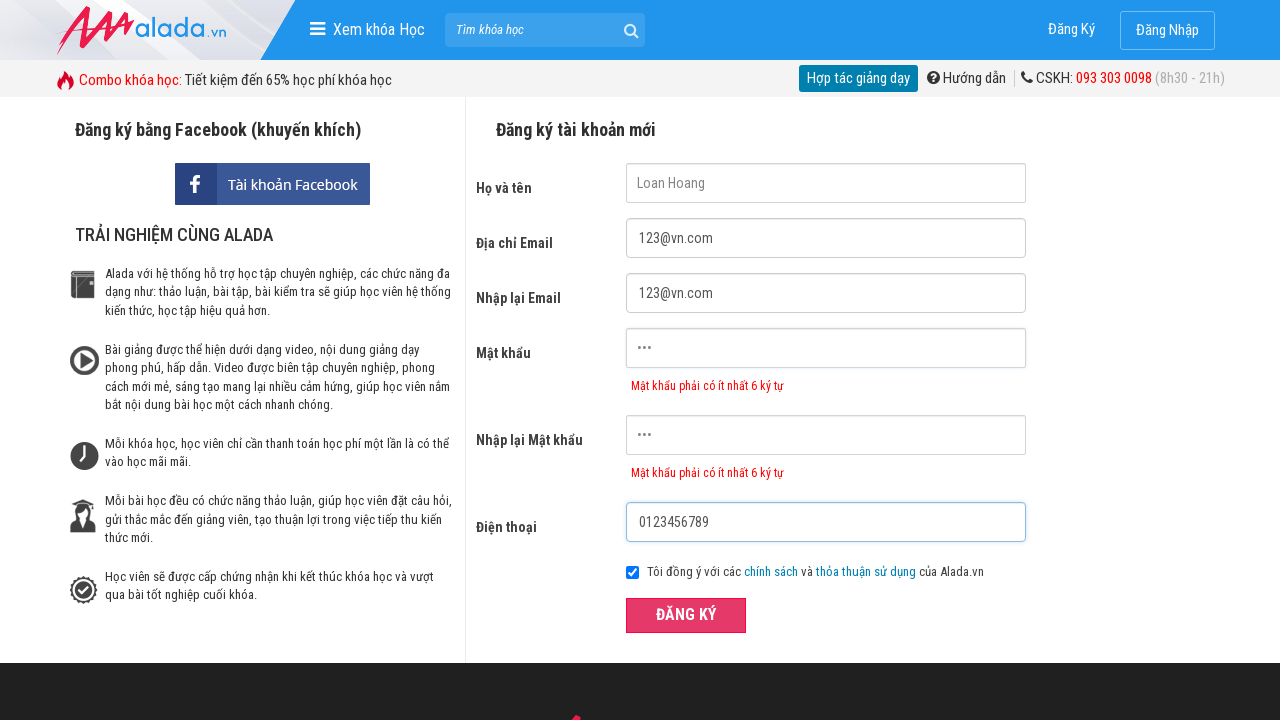

Password error message appeared validating short password requirement
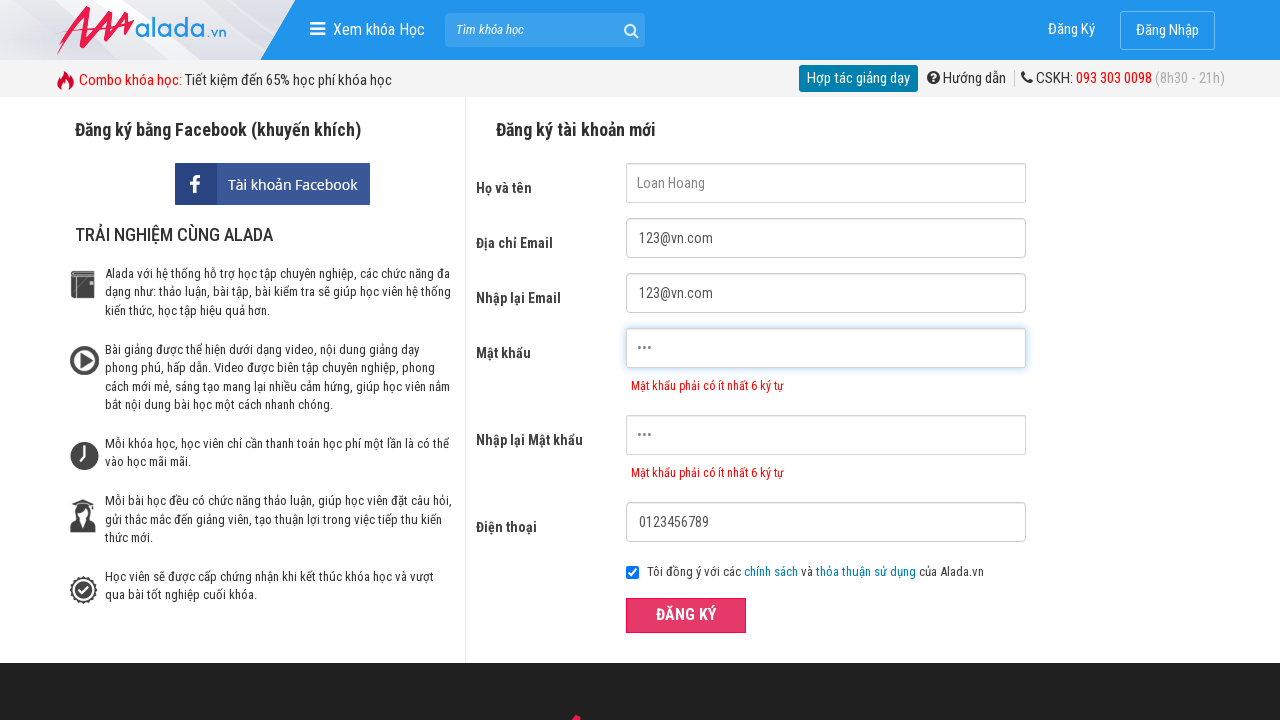

Confirm password error message appeared
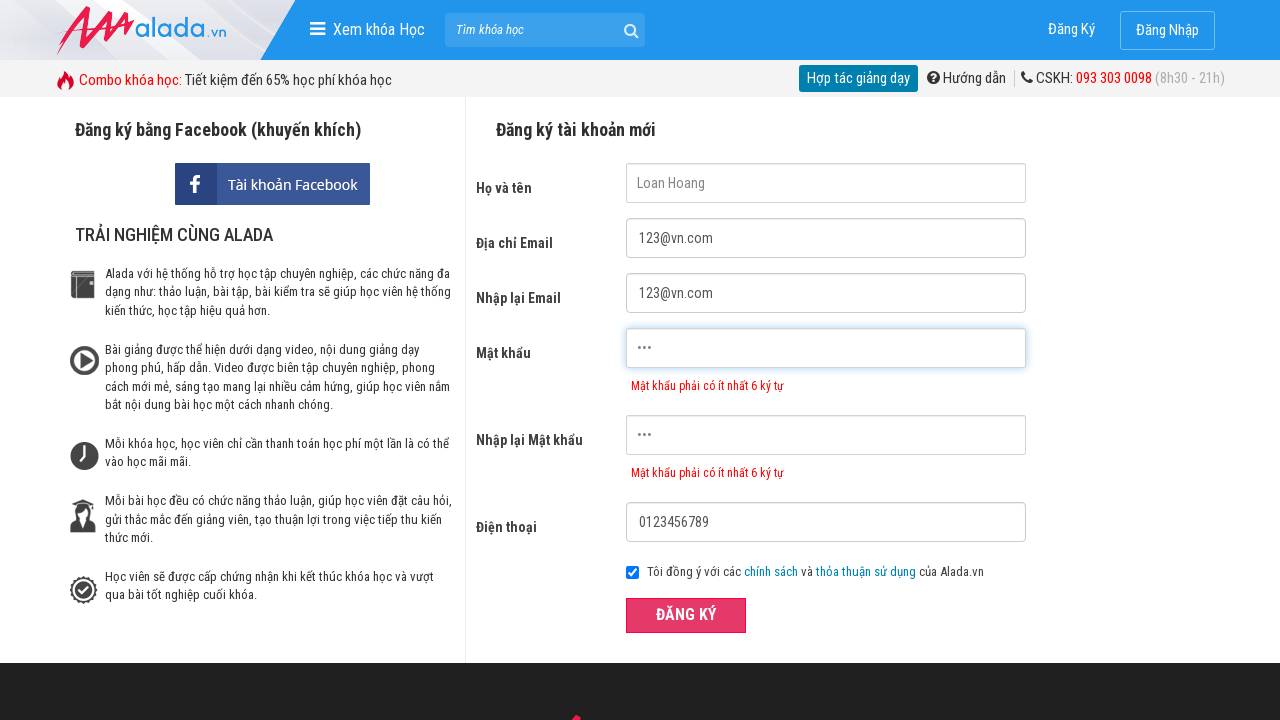

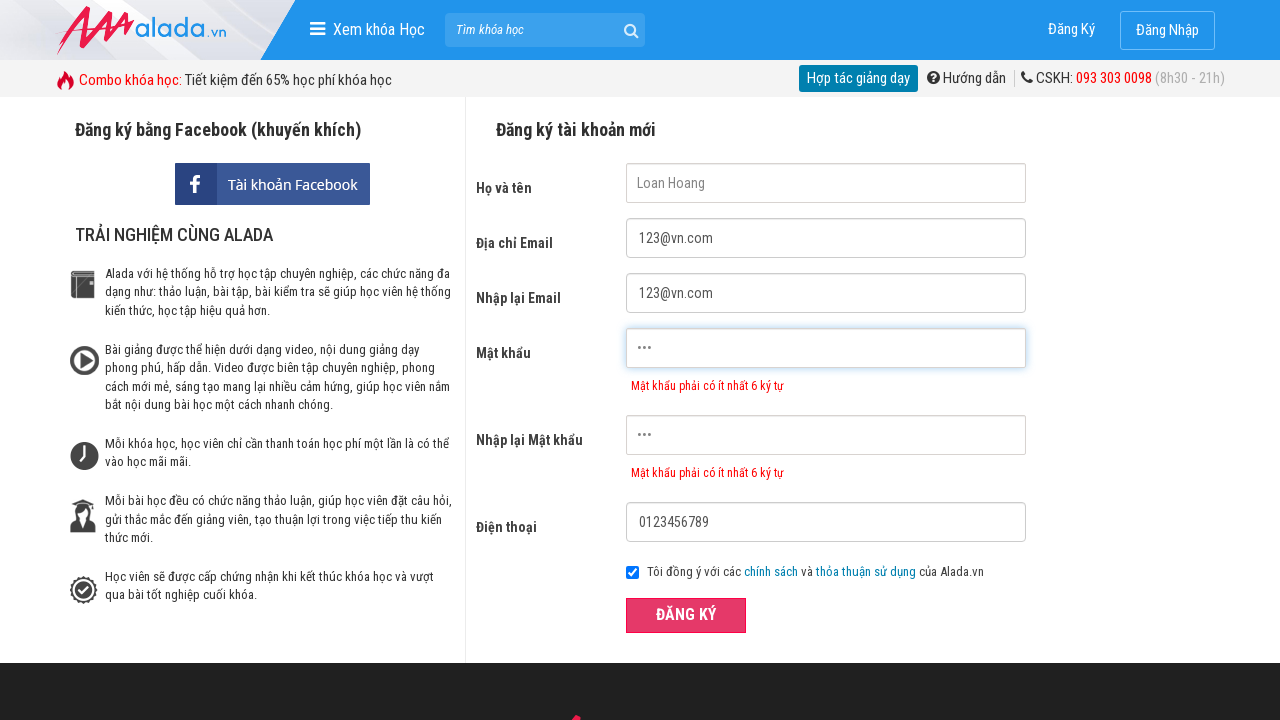